Tests sorting the Email column in ascending order by clicking the column header once and verifying the text values are sorted correctly

Starting URL: http://the-internet.herokuapp.com/tables

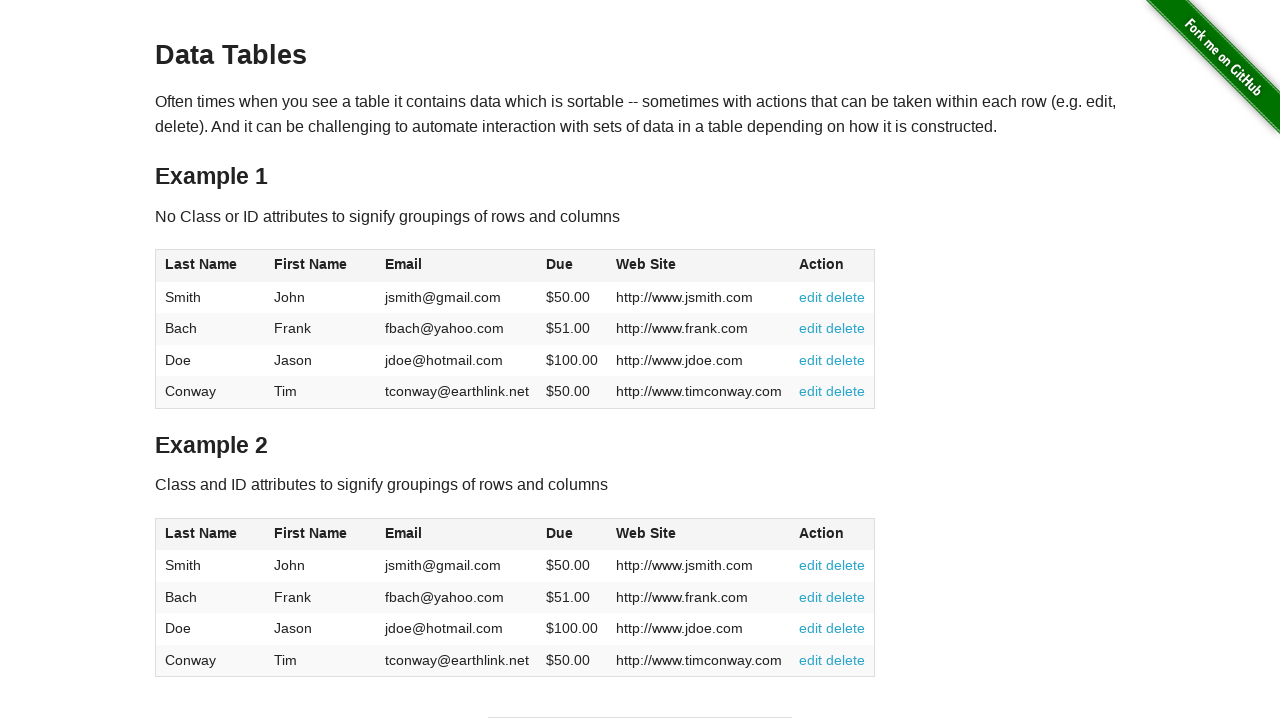

Clicked Email column header to sort in ascending order at (457, 266) on #table1 thead tr th:nth-of-type(3)
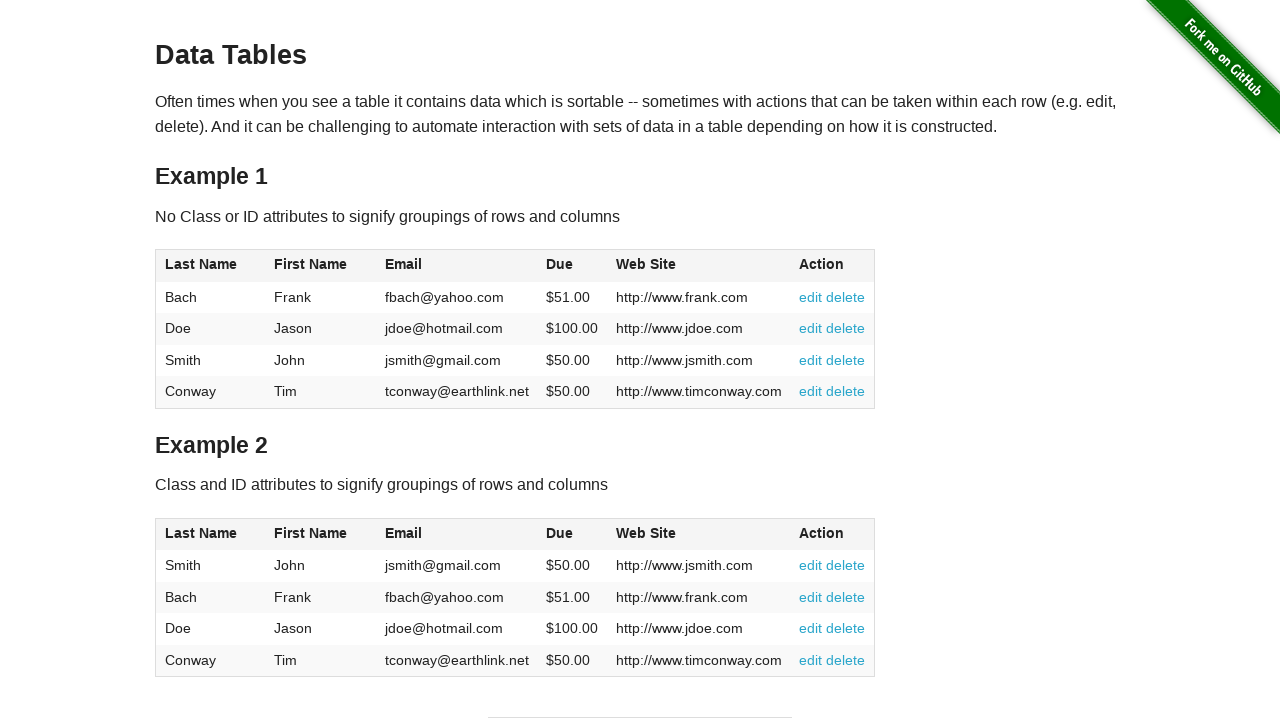

Table updated after clicking Email column header
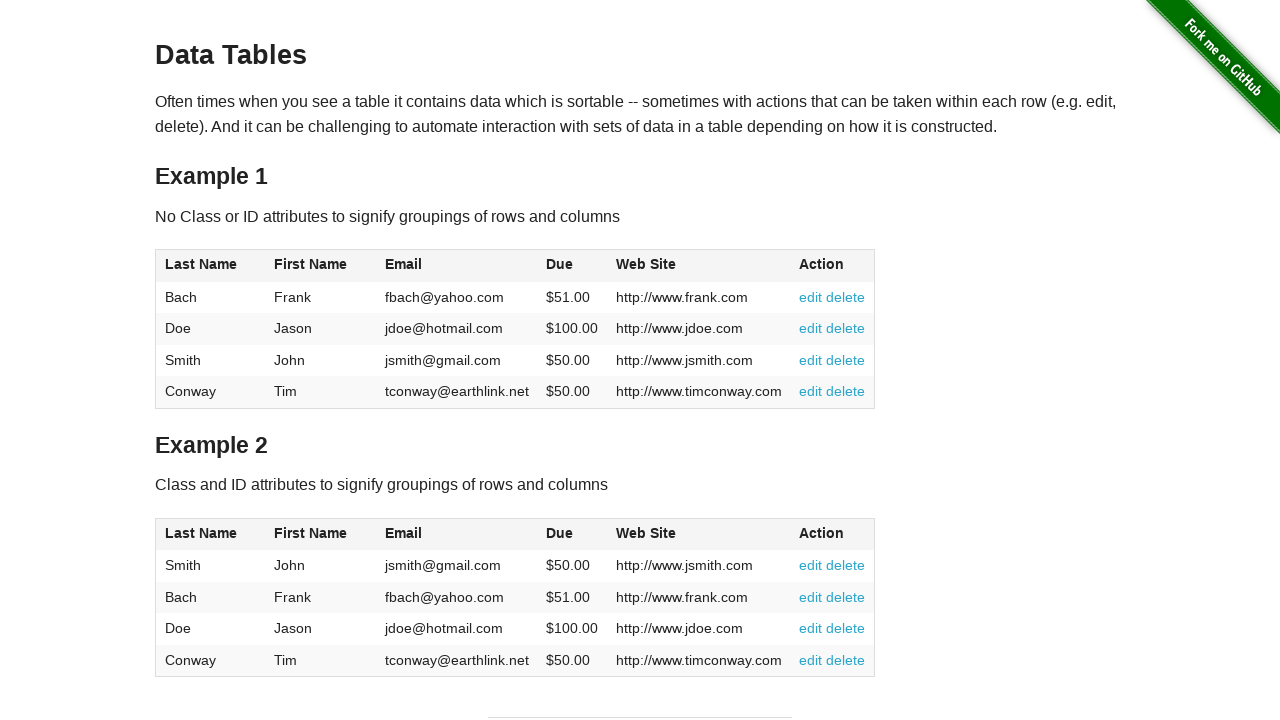

Retrieved all email elements from the Email column
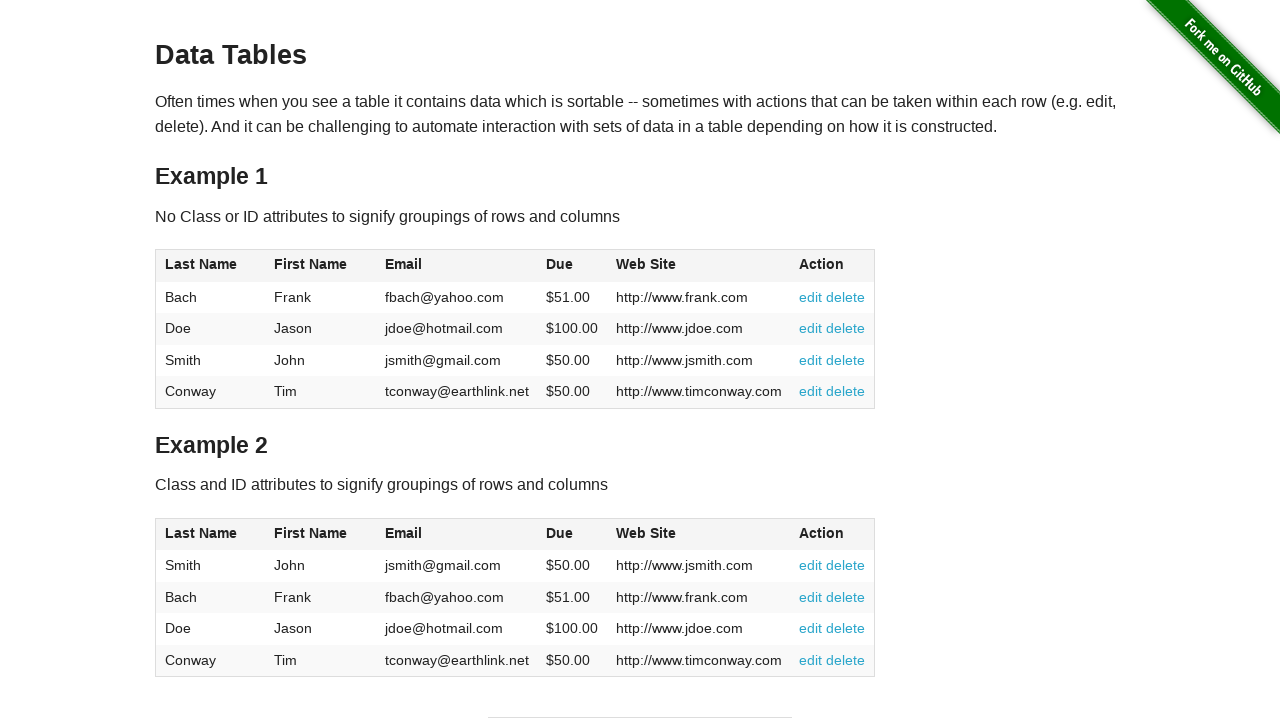

Extracted email values: ['fbach@yahoo.com', 'jdoe@hotmail.com', 'jsmith@gmail.com', 'tconway@earthlink.net']
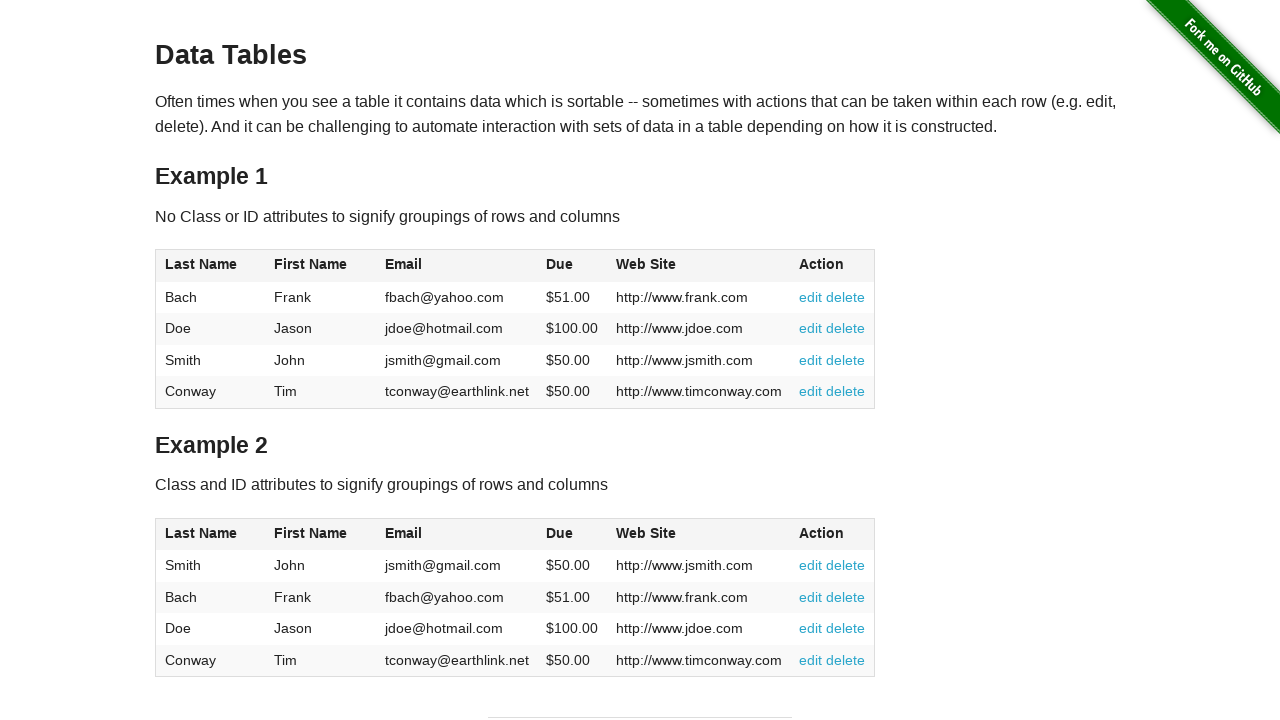

Verified Email column is sorted in ascending order
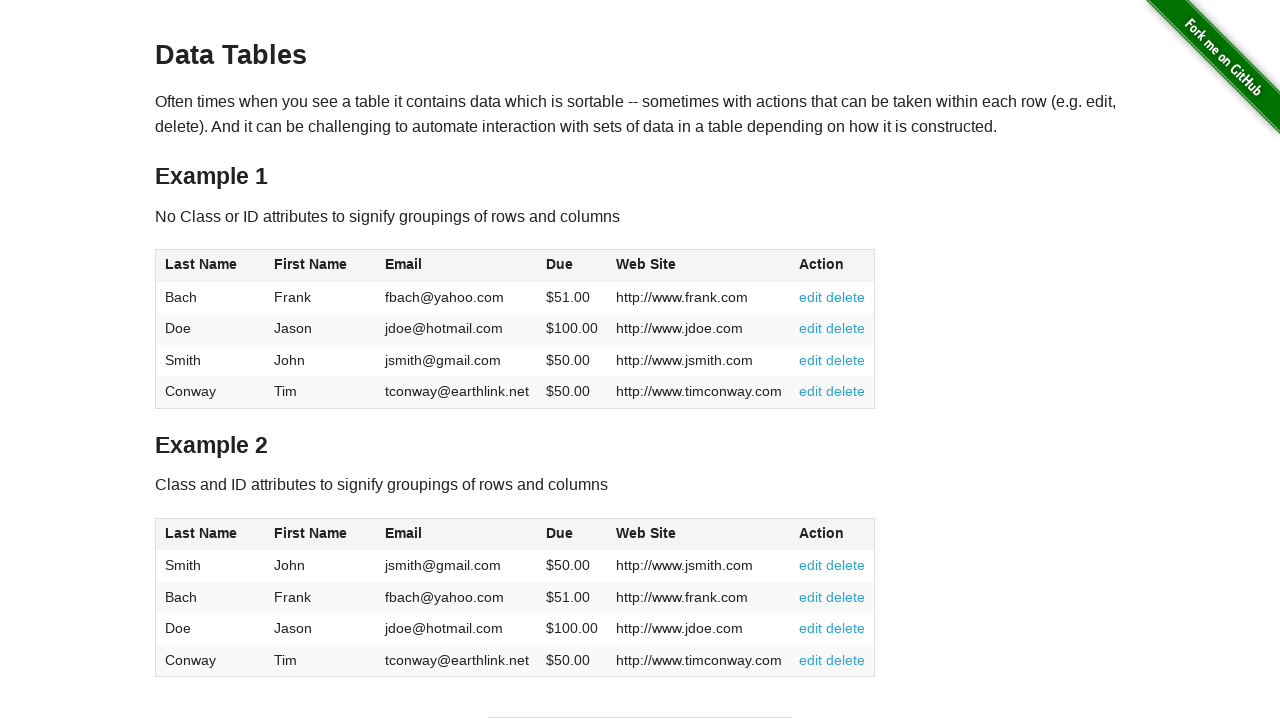

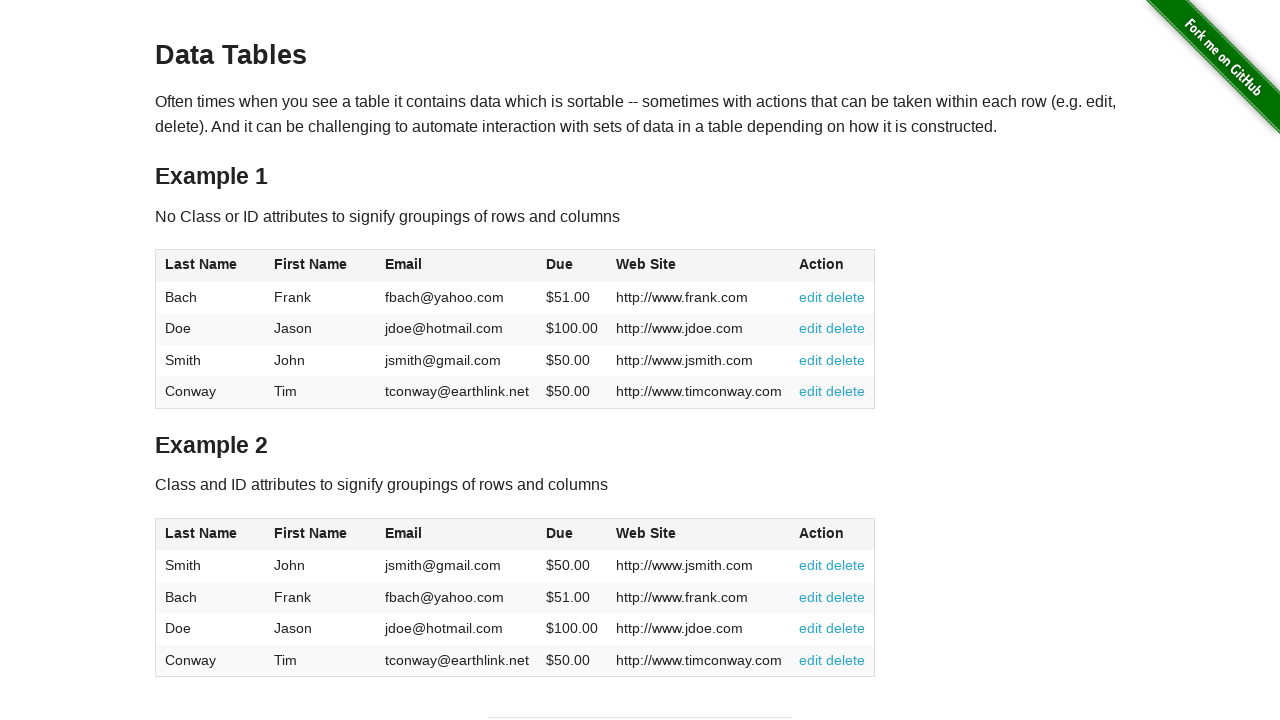